Tests checkbox interaction on an HTML forms demo page by finding all checkboxes and clicking any that are not already selected.

Starting URL: https://echoecho.com/htmlforms09.htm

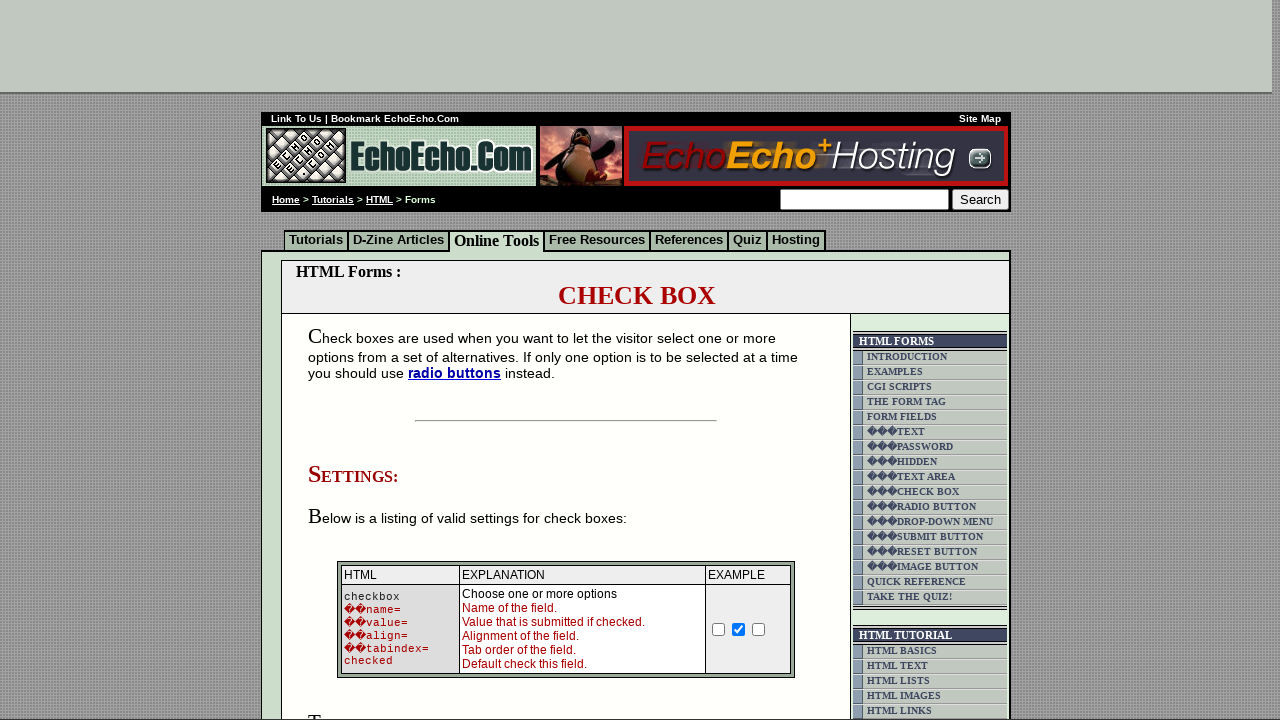

Navigated to HTML forms demo page
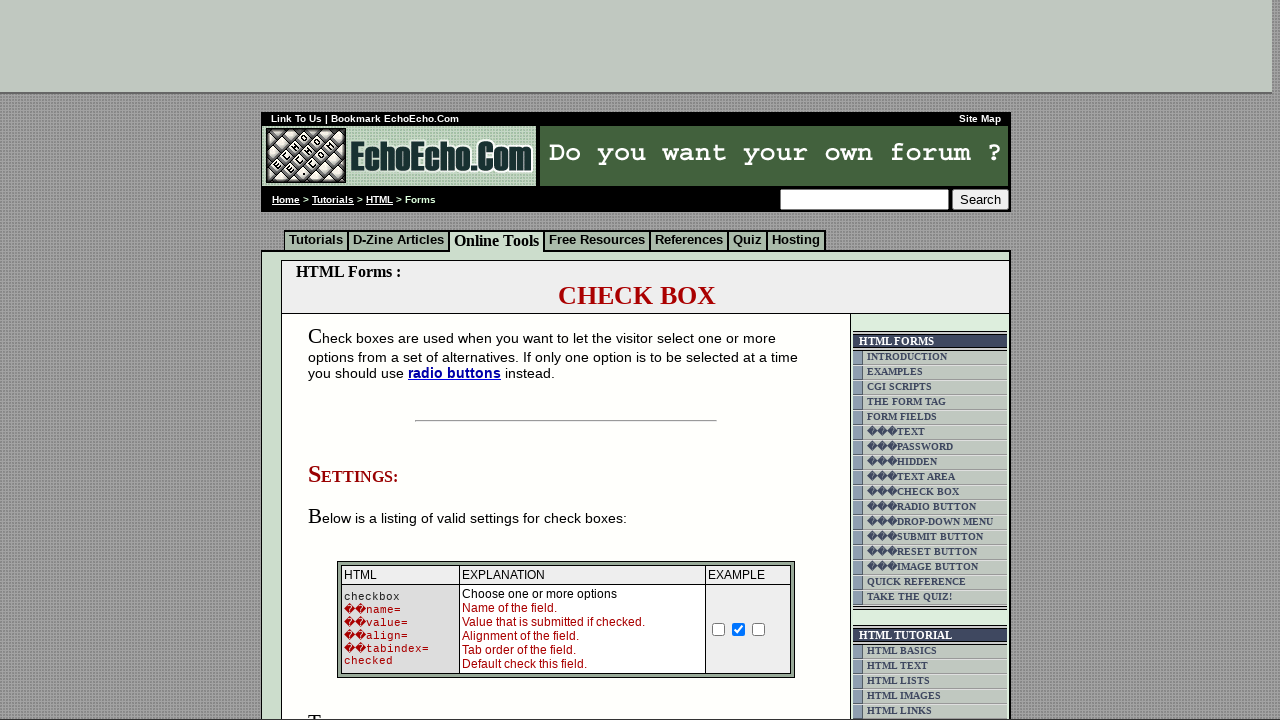

Checkboxes loaded on the page
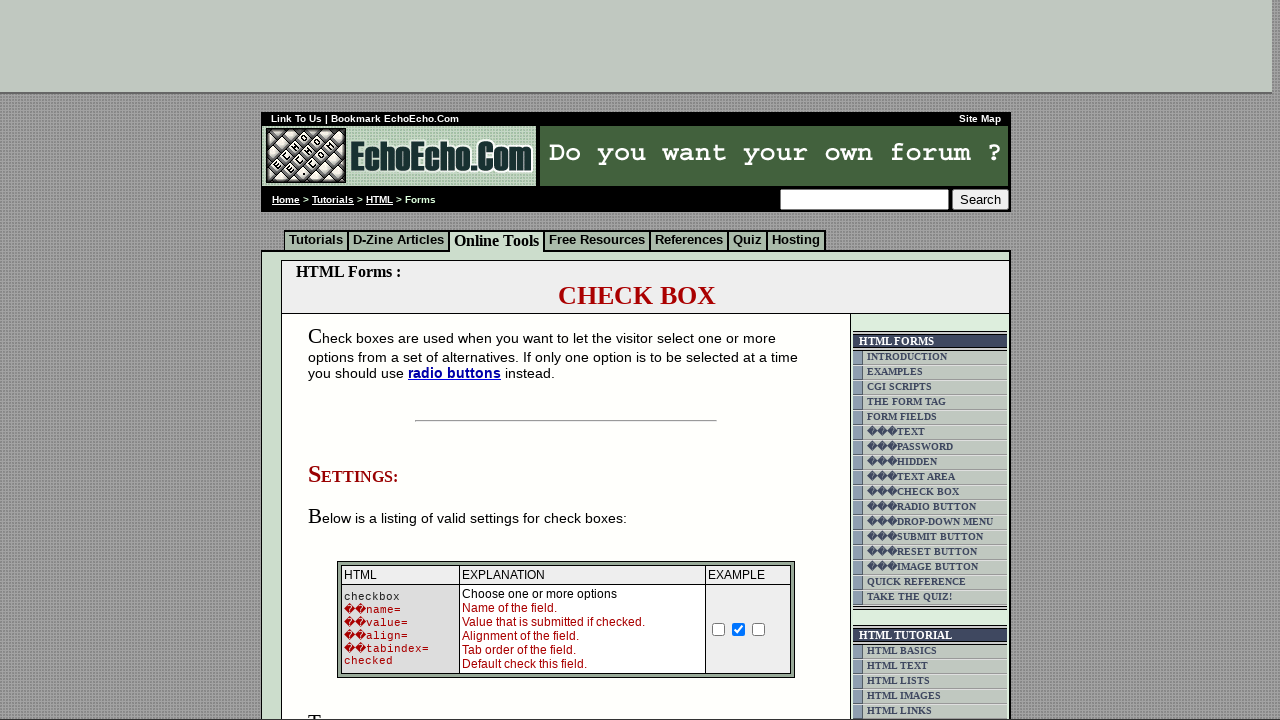

Located all checkboxes using CSS selector
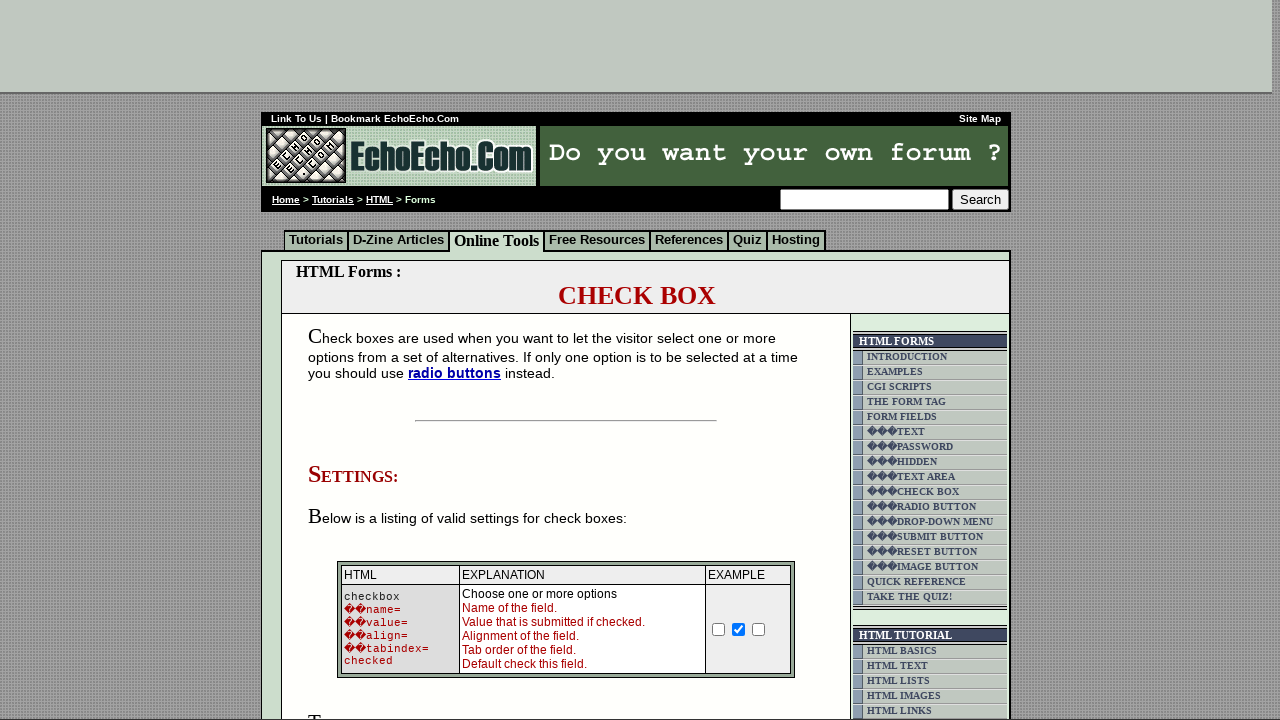

Found 6 checkboxes on the page
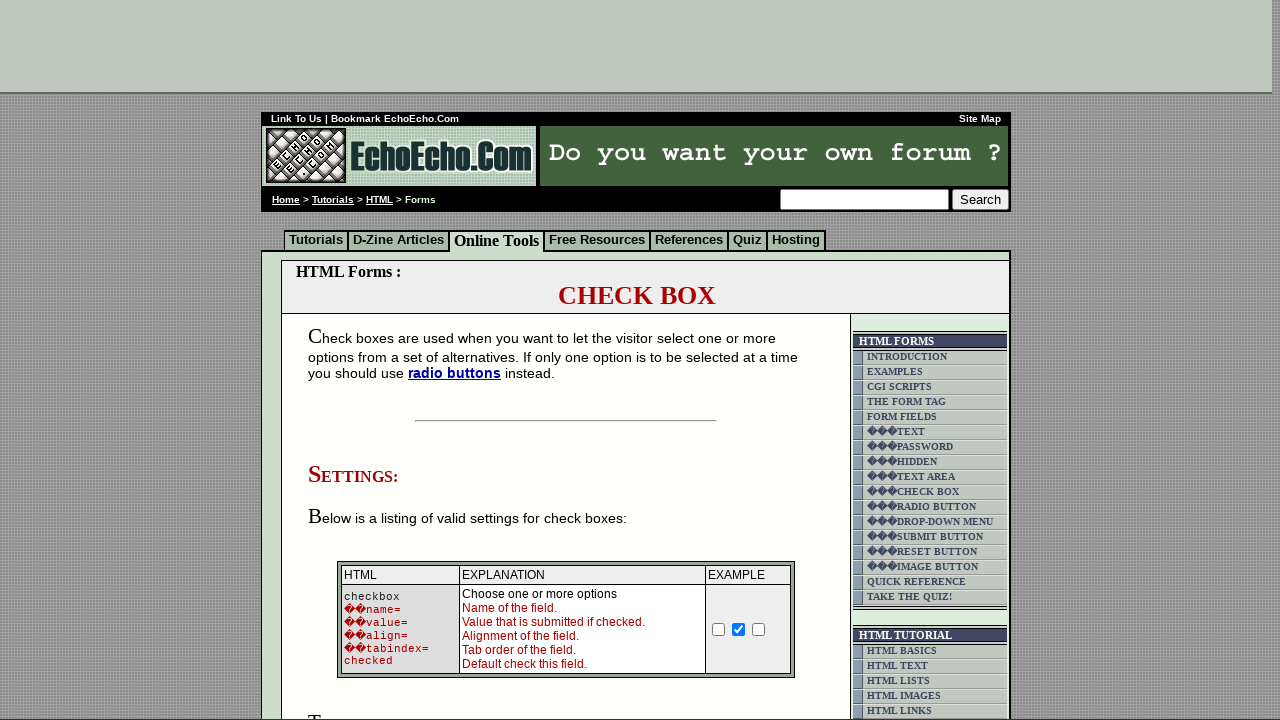

Clicked checkbox 1 (was not selected) at (719, 629) on input[type='checkbox'] >> nth=0
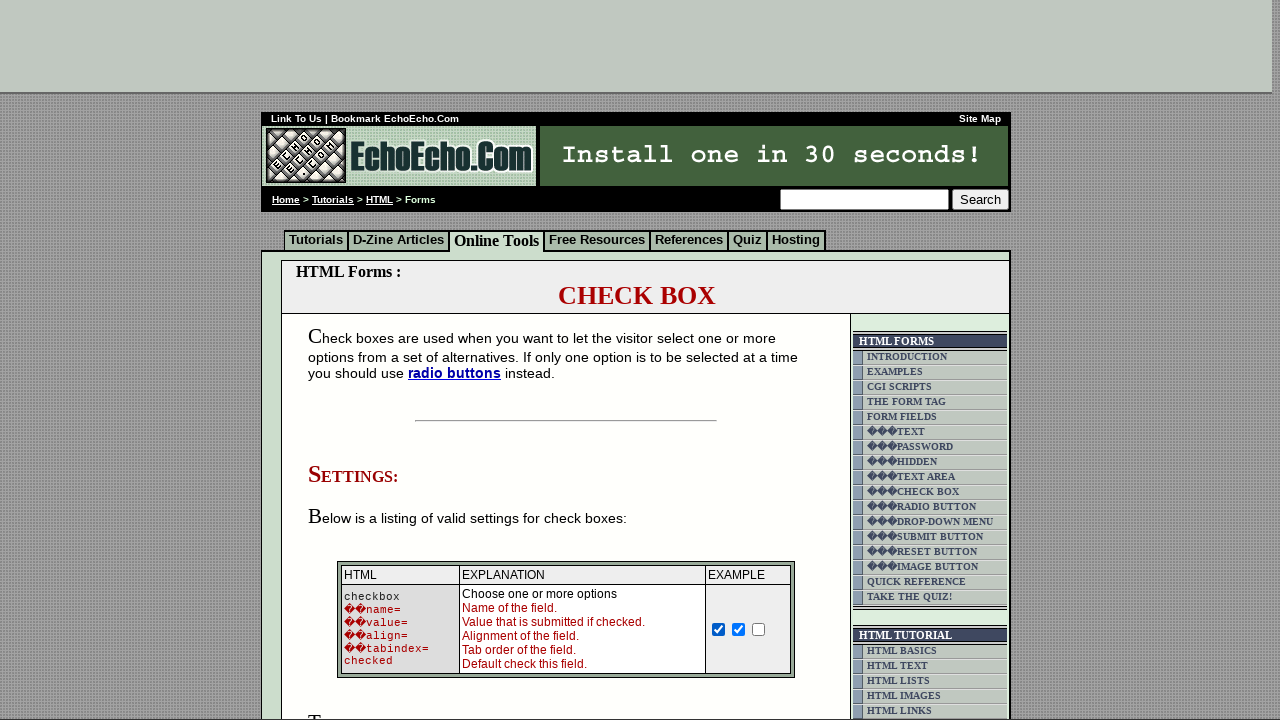

Clicked checkbox 3 (was not selected) at (759, 629) on input[type='checkbox'] >> nth=2
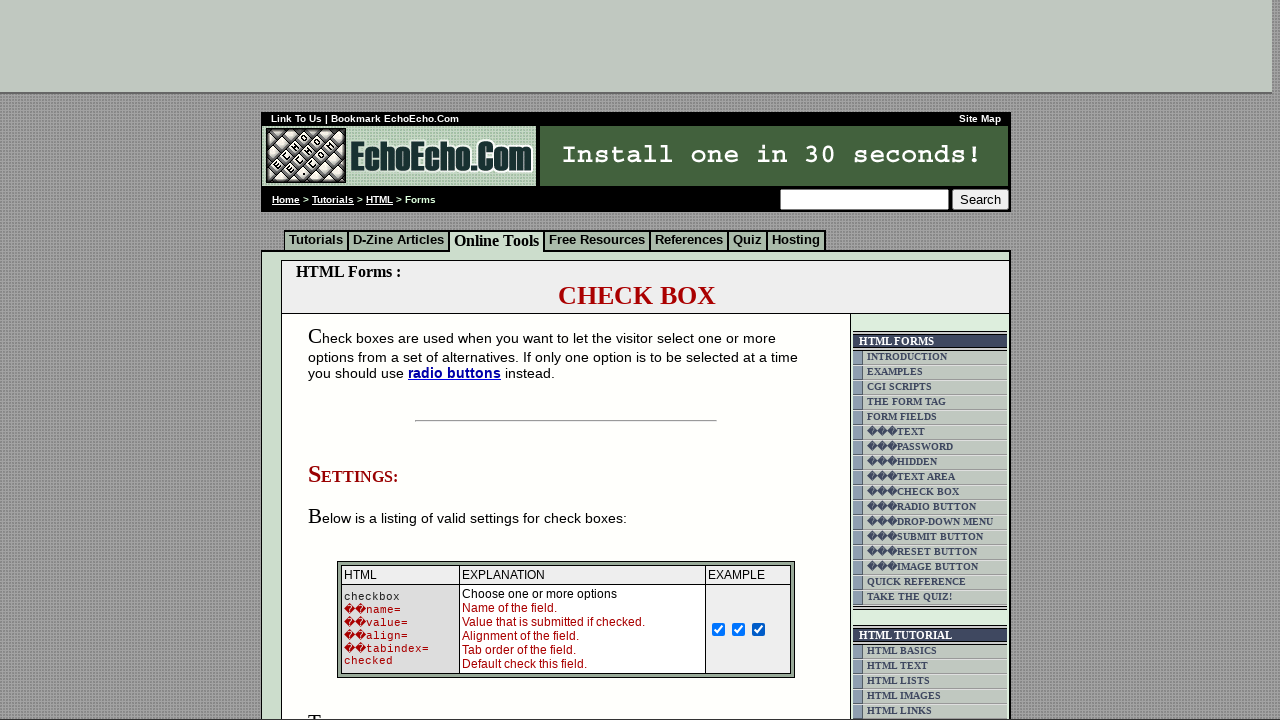

Clicked checkbox 4 (was not selected) at (354, 360) on input[type='checkbox'] >> nth=3
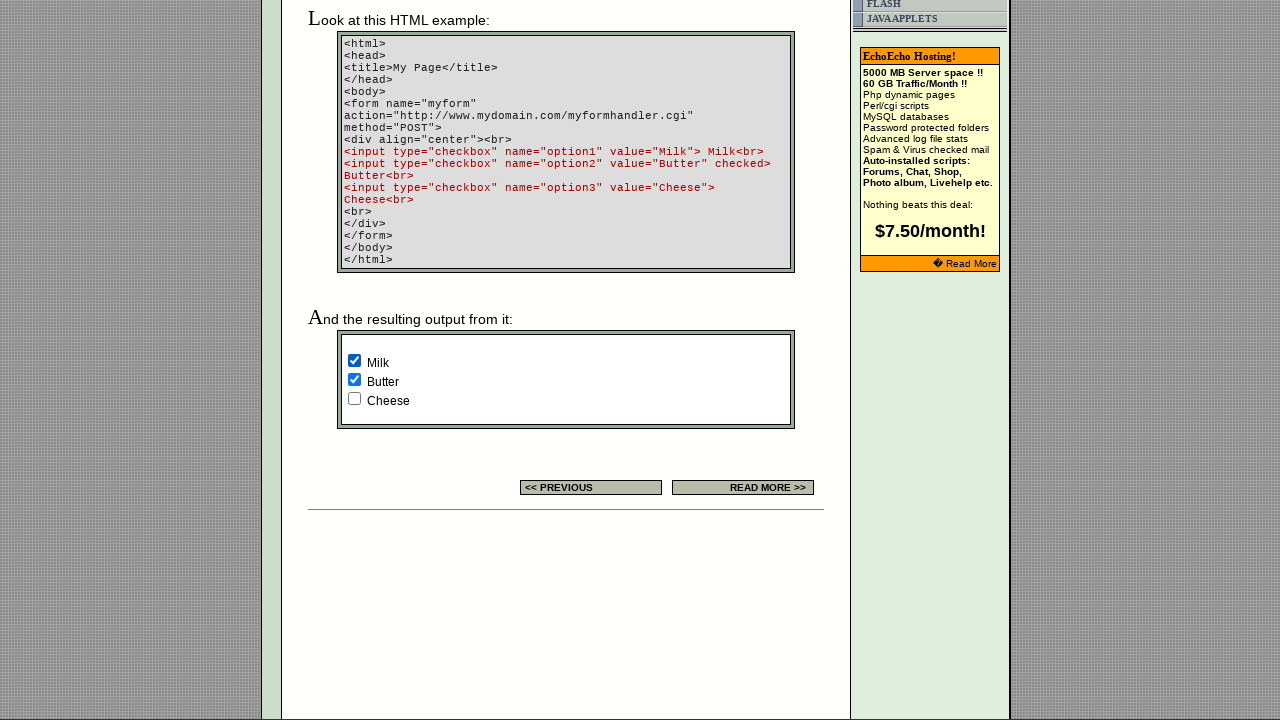

Clicked checkbox 6 (was not selected) at (354, 398) on input[type='checkbox'] >> nth=5
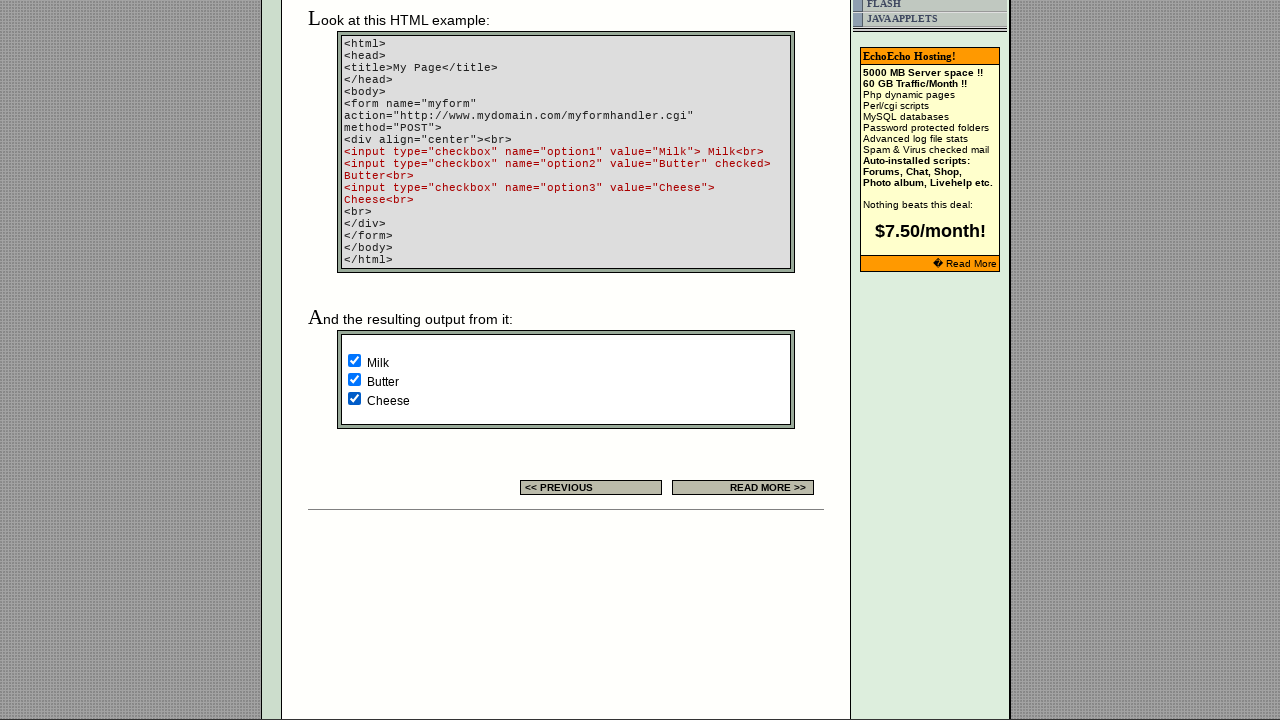

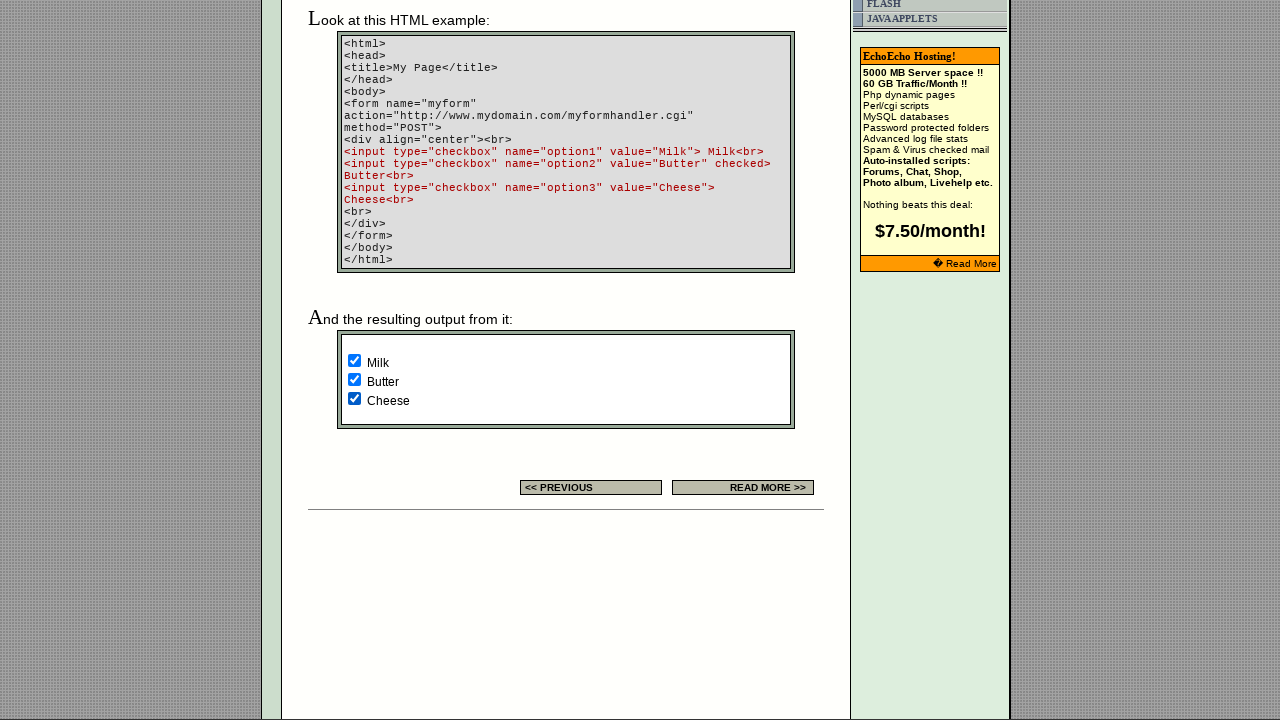